Navigates to an LMS page, finds the second most popular course from the list, and clicks on it to verify it's "Email Marketing Strategies"

Starting URL: https://alchemy.hguy.co/lms

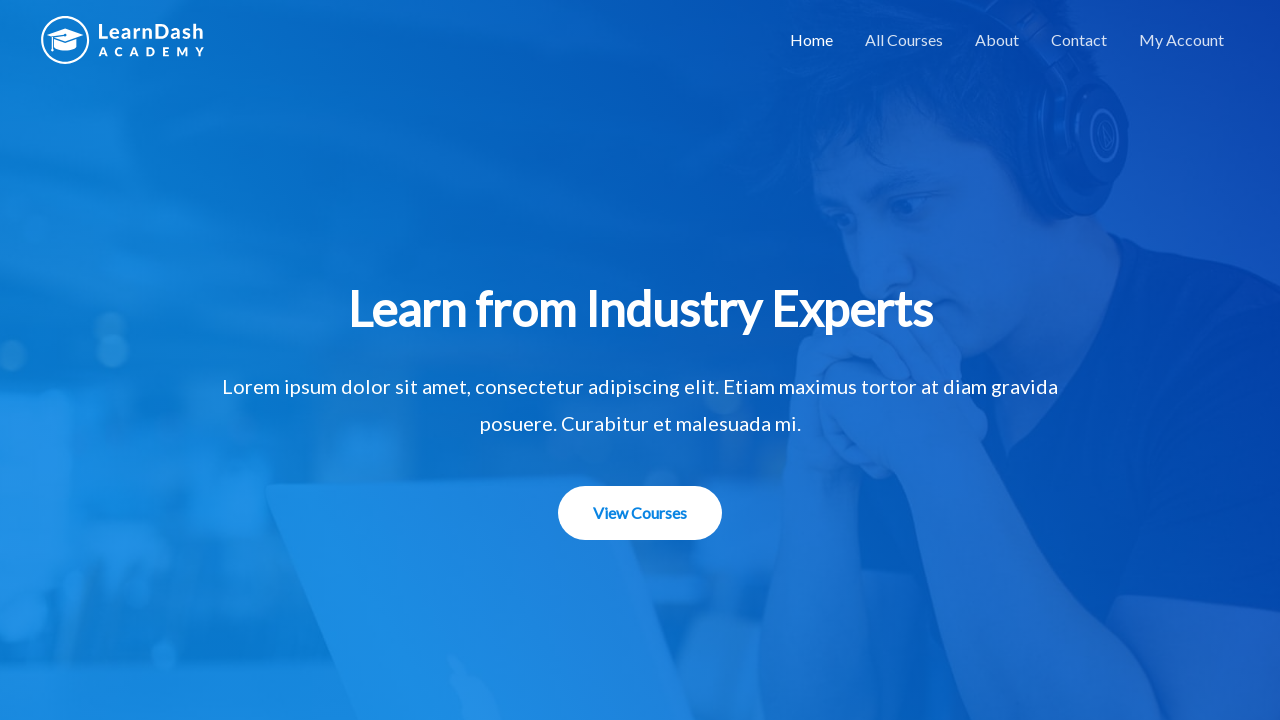

Navigated to LMS homepage
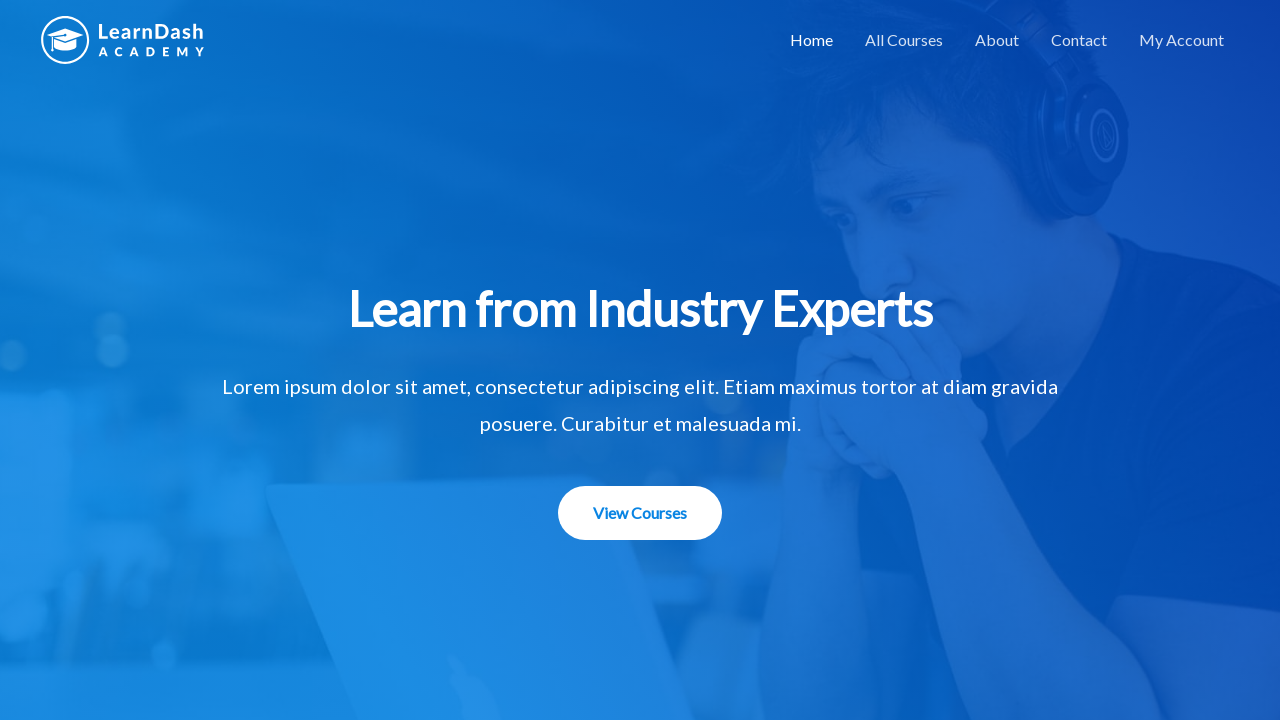

Located all course titles with entry-title class
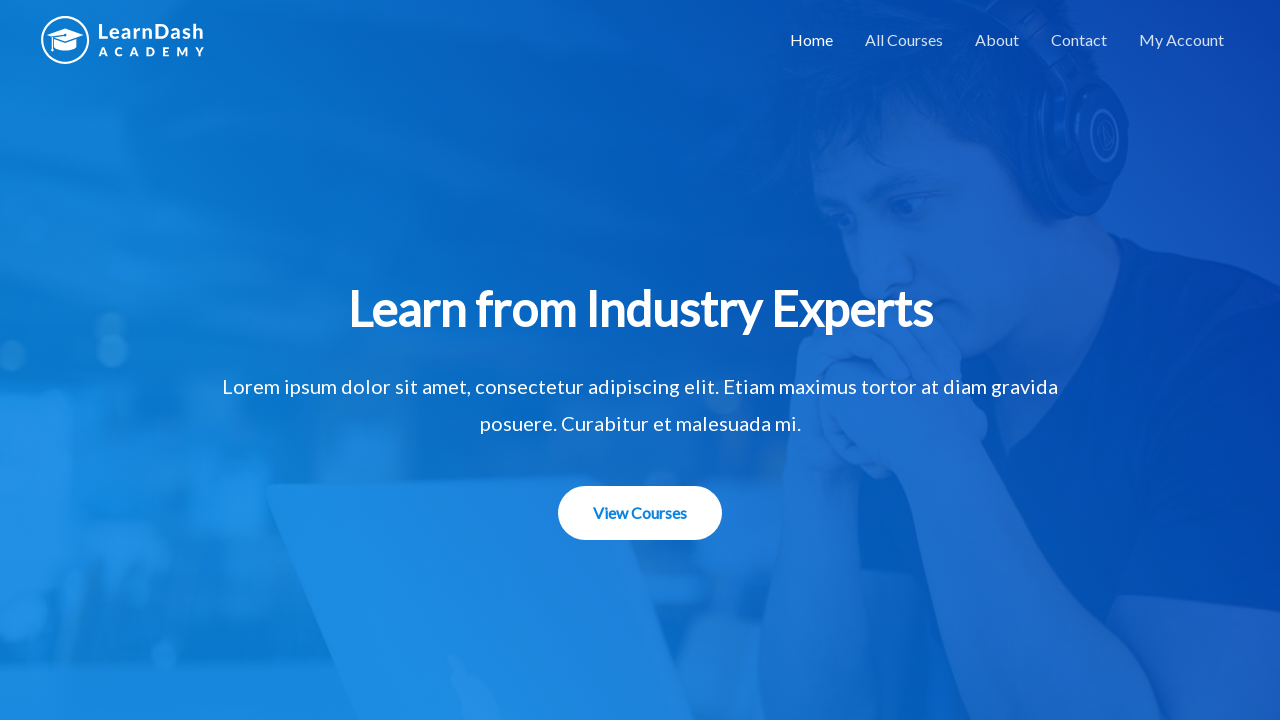

Retrieved second most popular course title: 'Email Marketing Strategies'
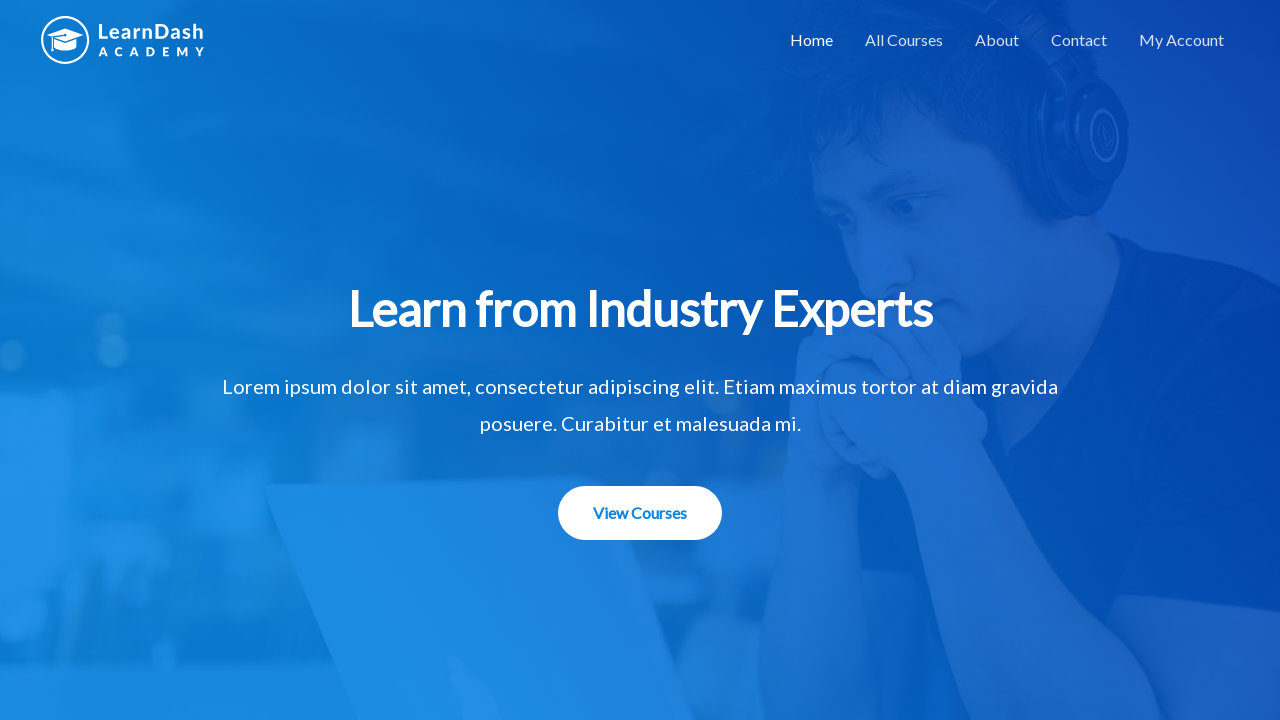

Clicked on the second most popular course at (640, 361) on .entry-title >> nth=1
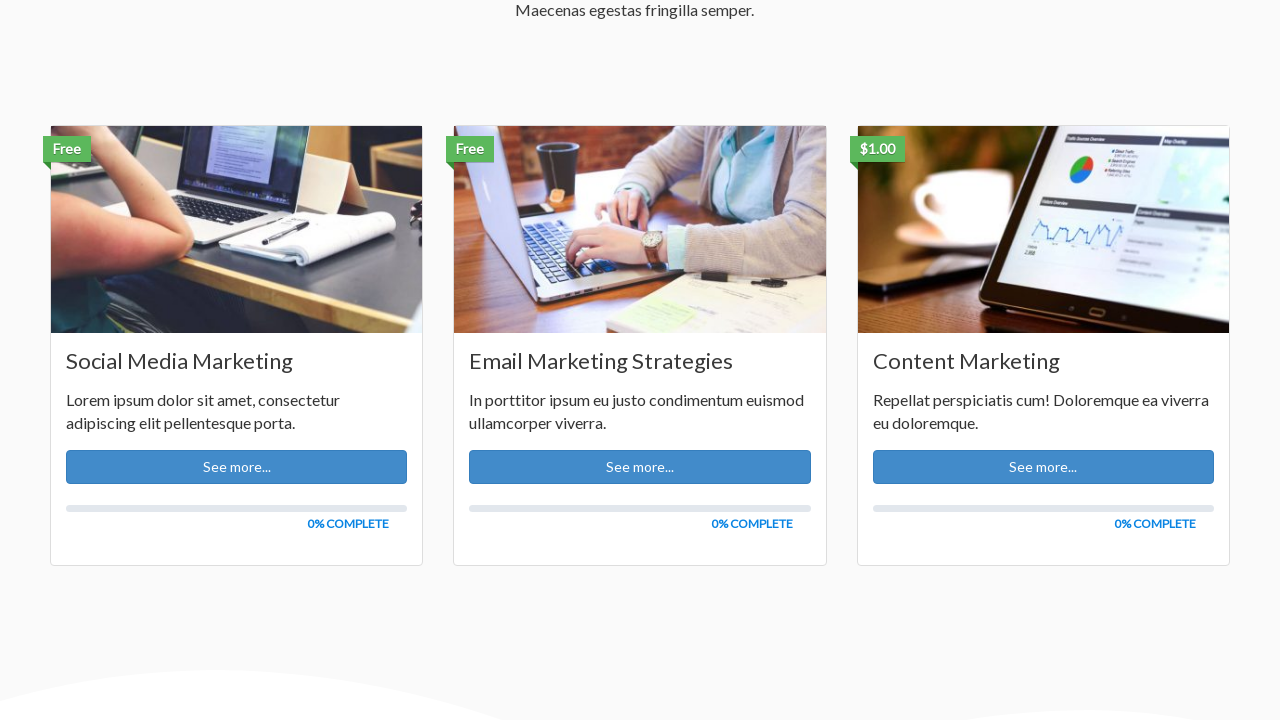

Verified course title is 'Email Marketing Strategies'
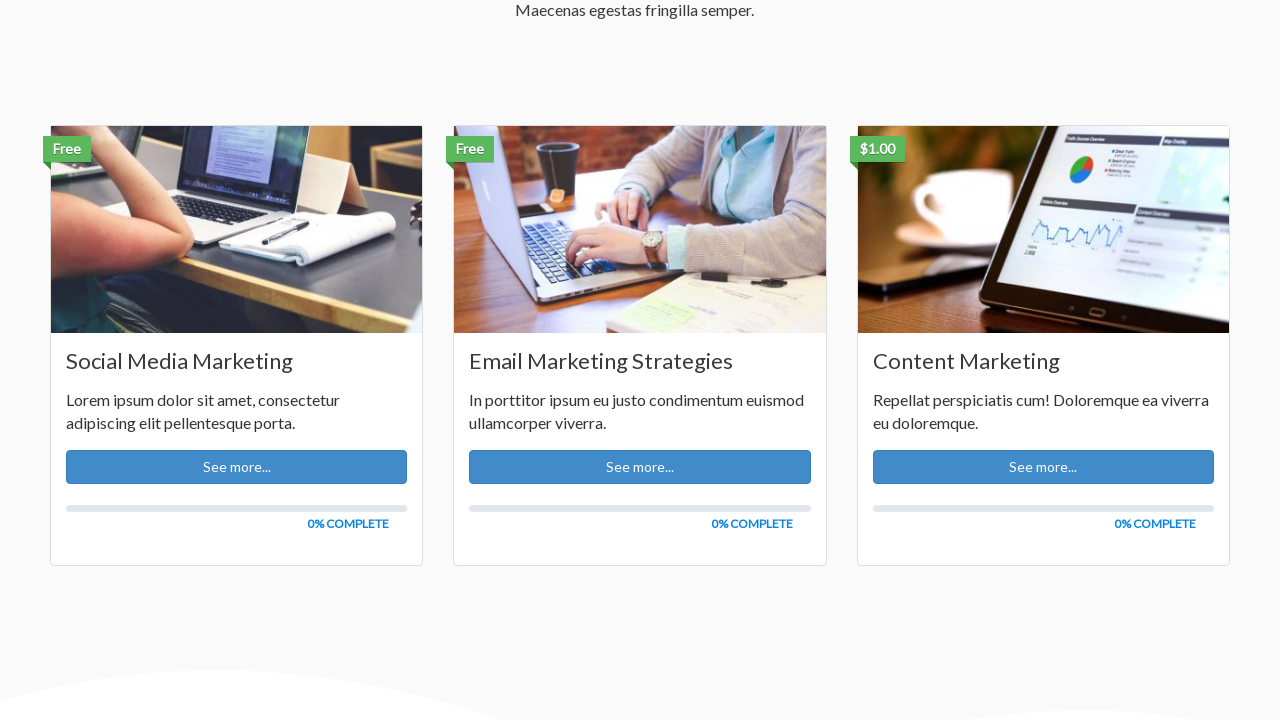

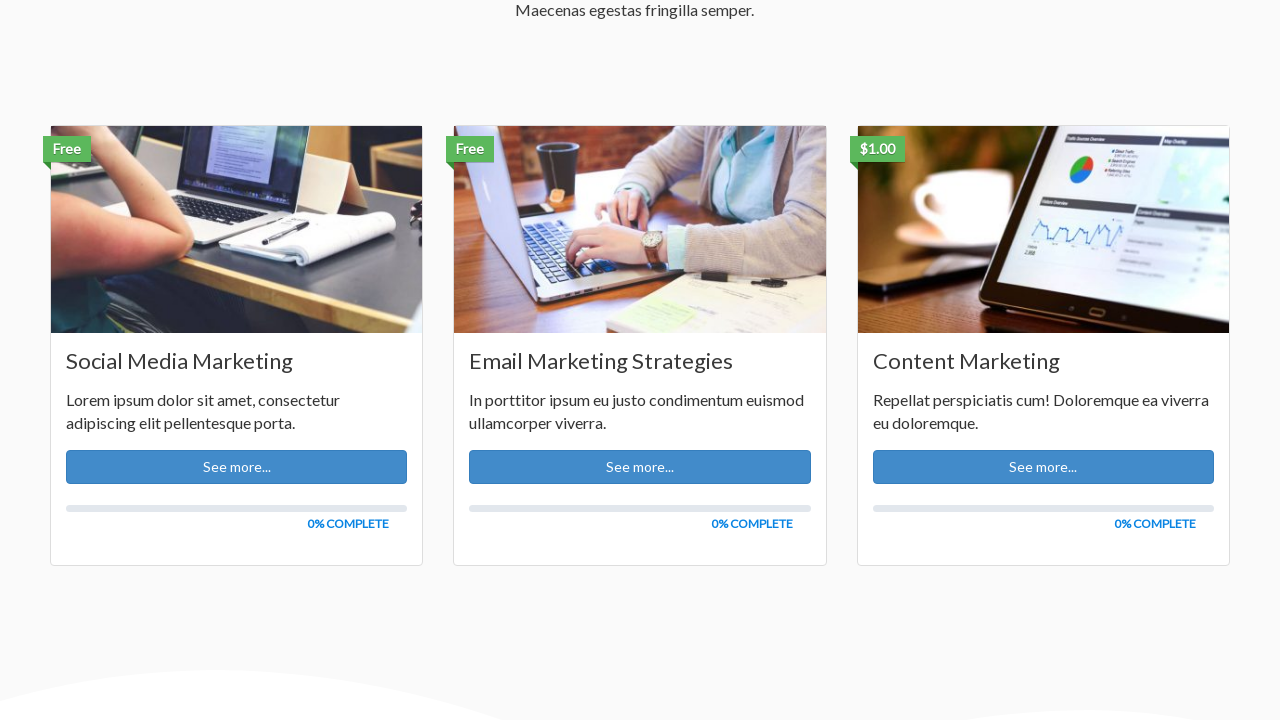